Navigates to Browse Languages page and verifies the table has headers: Language, Author, Date, Comments, Rate

Starting URL: http://www.99-bottles-of-beer.net/

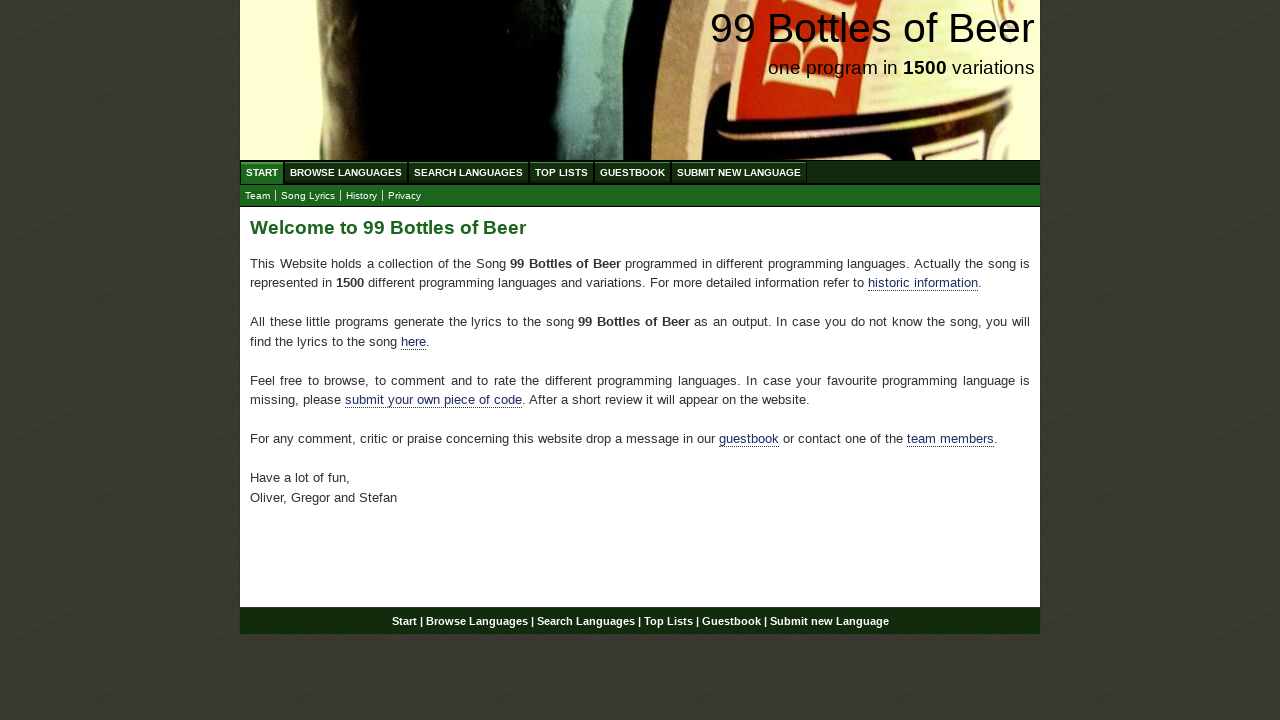

Clicked on Browse Languages menu at (346, 172) on xpath=//li/a[@href='/abc.html']
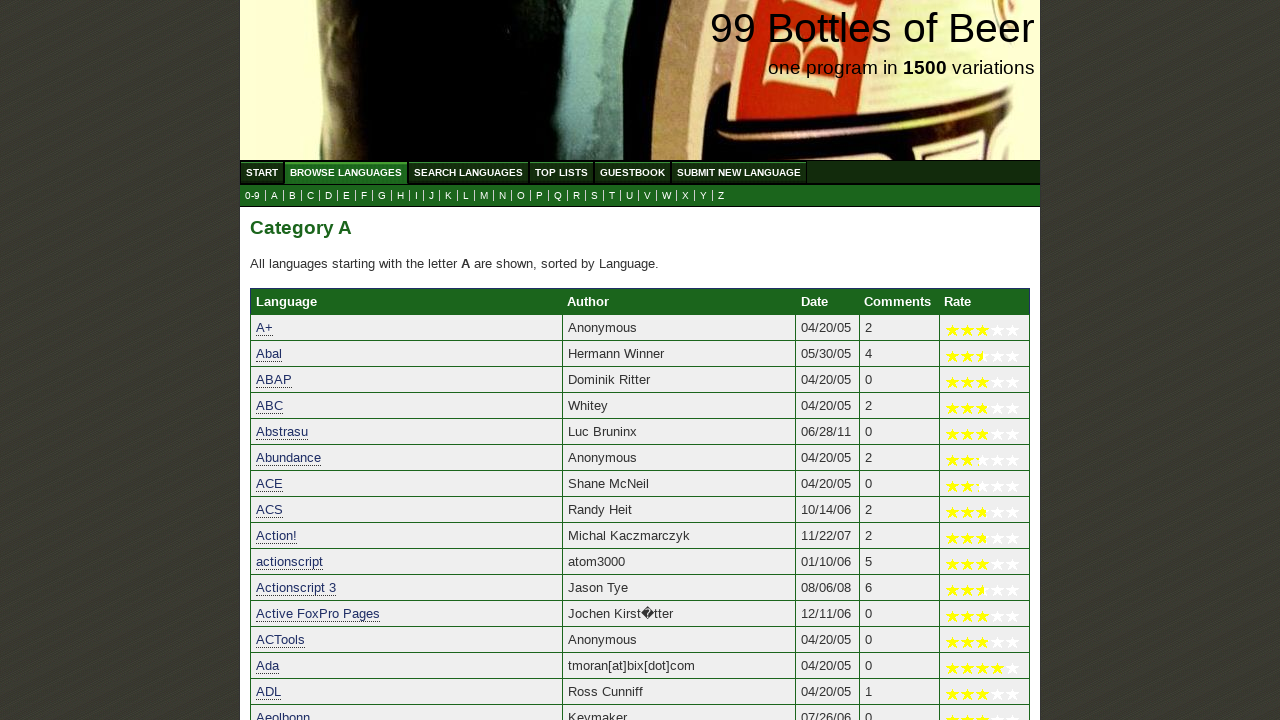

Table headers became visible
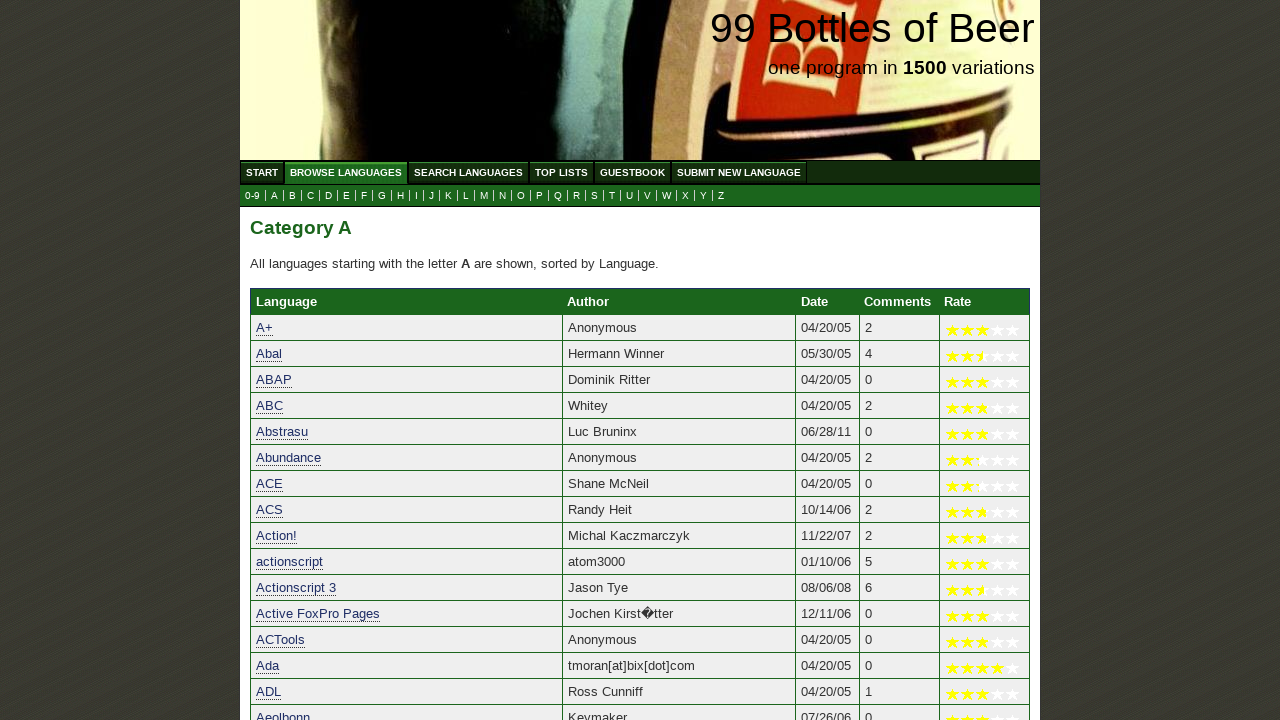

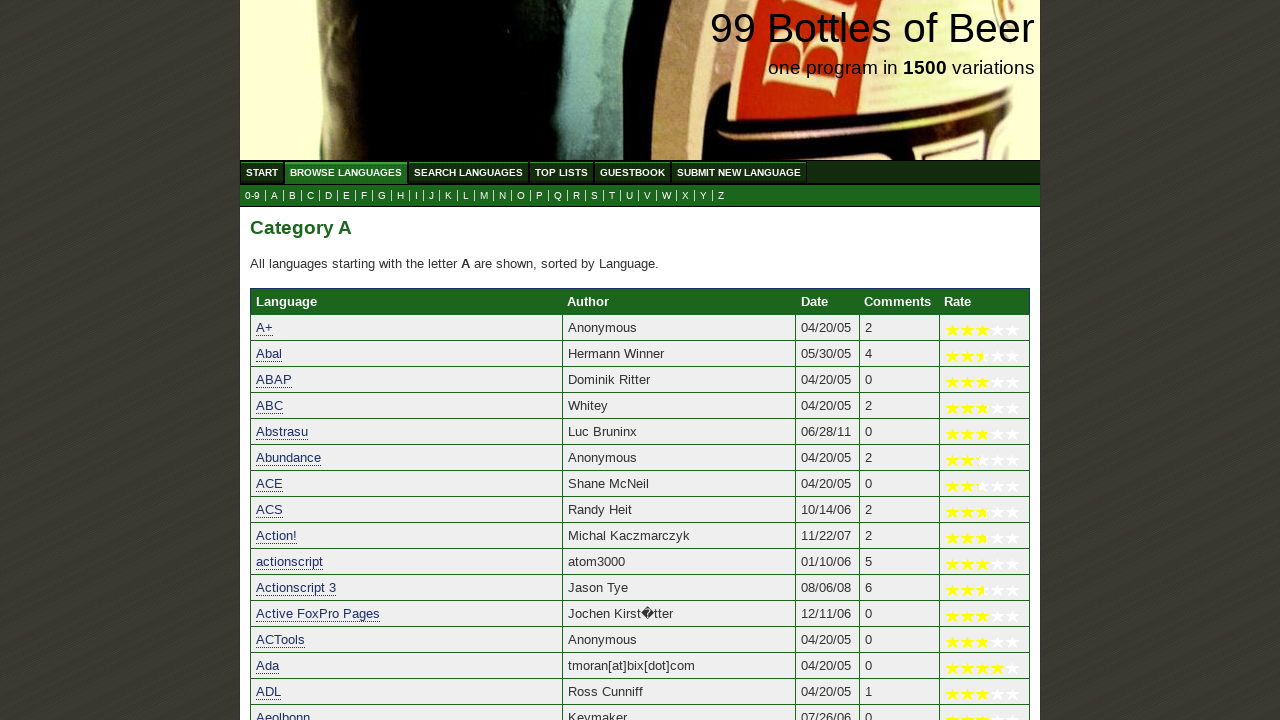